Tests clearing the complete state of all items by checking then unchecking the toggle-all checkbox.

Starting URL: https://demo.playwright.dev/todomvc

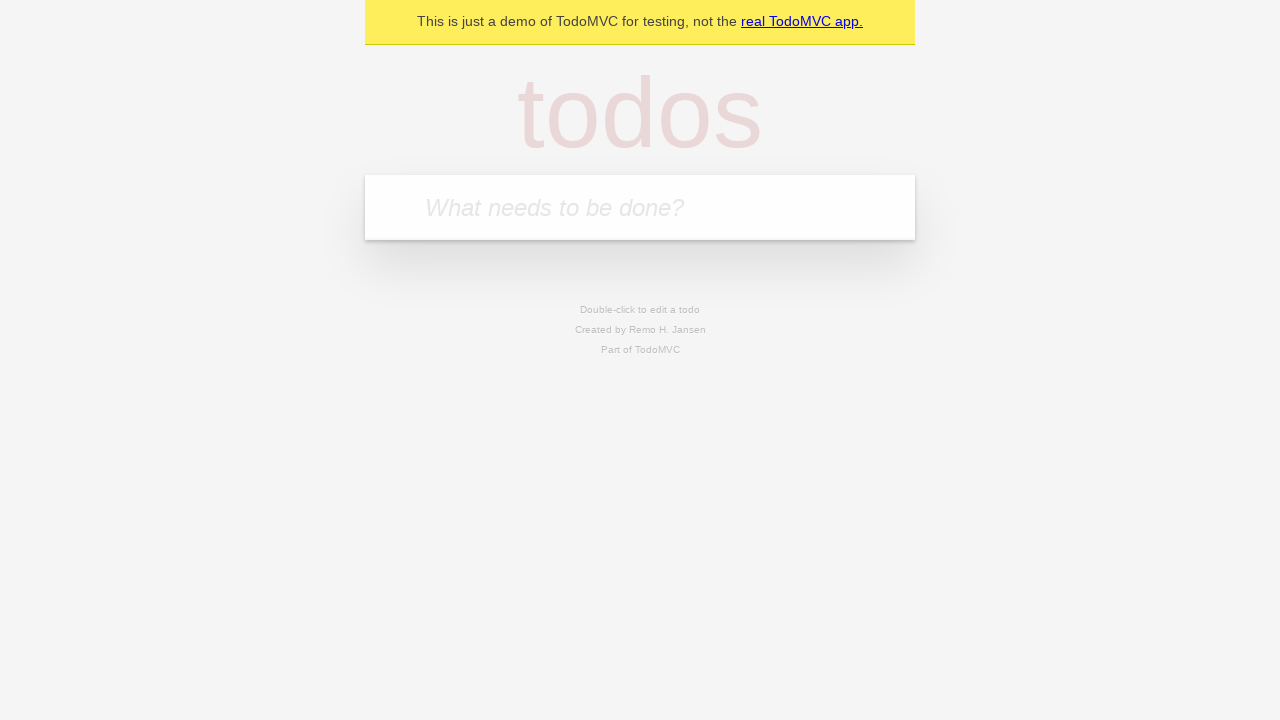

Filled first todo input with 'buy some cheese' on internal:attr=[placeholder="What needs to be done?"i]
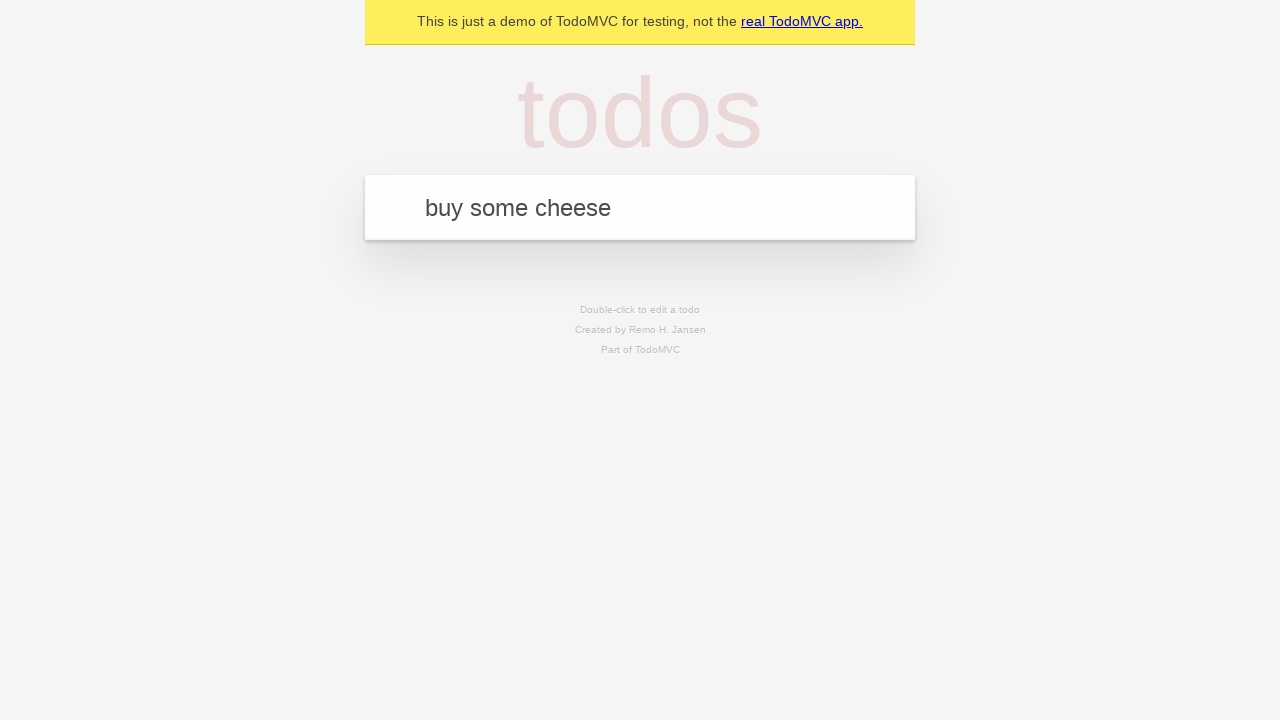

Pressed Enter to create first todo on internal:attr=[placeholder="What needs to be done?"i]
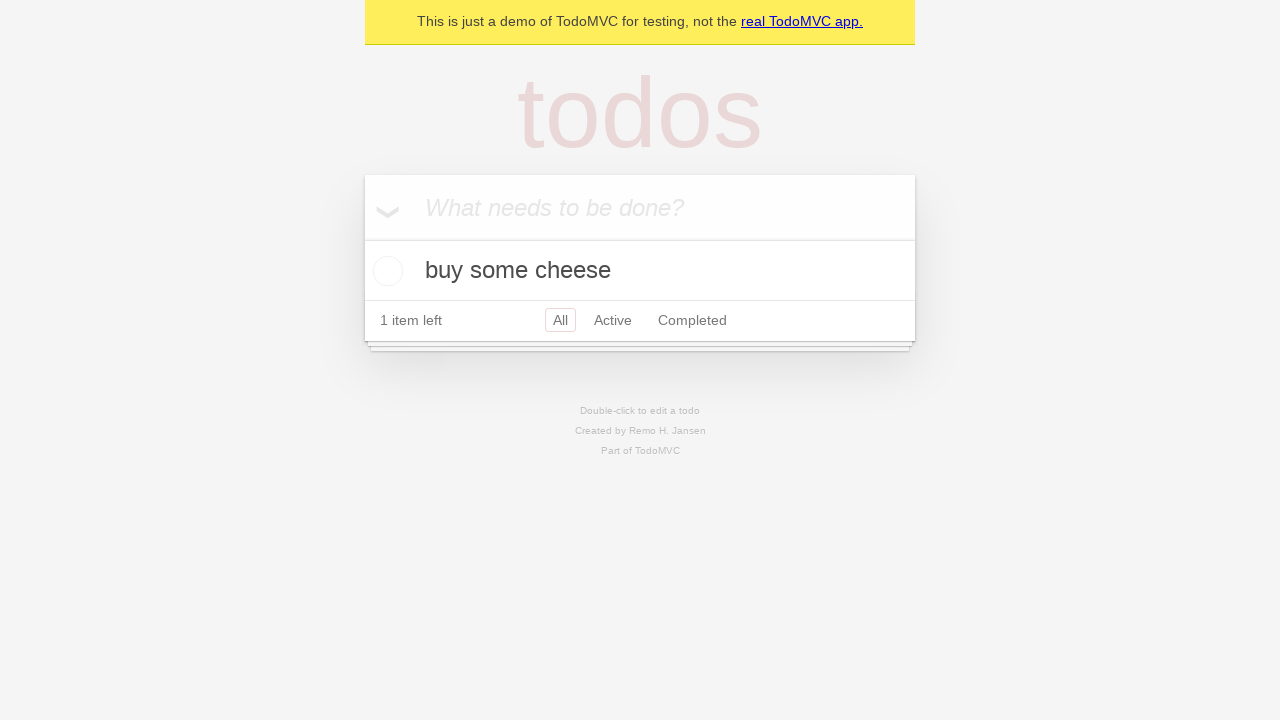

Filled second todo input with 'feed the cat' on internal:attr=[placeholder="What needs to be done?"i]
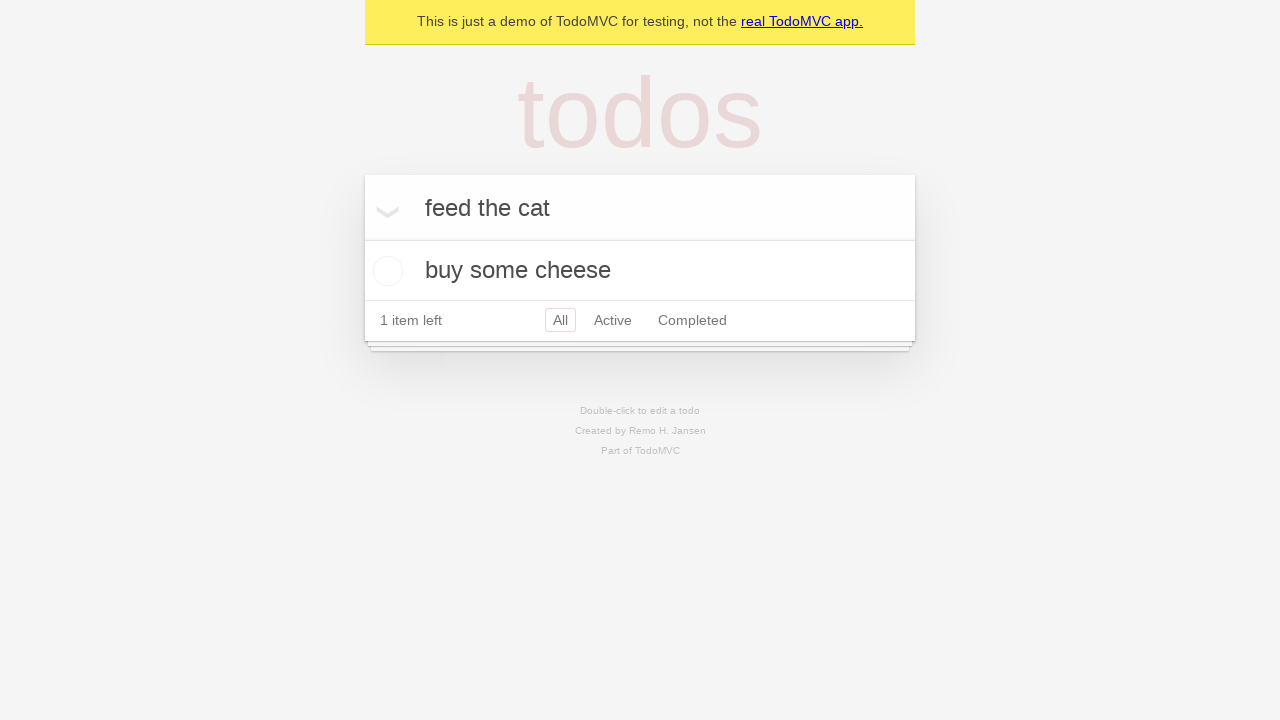

Pressed Enter to create second todo on internal:attr=[placeholder="What needs to be done?"i]
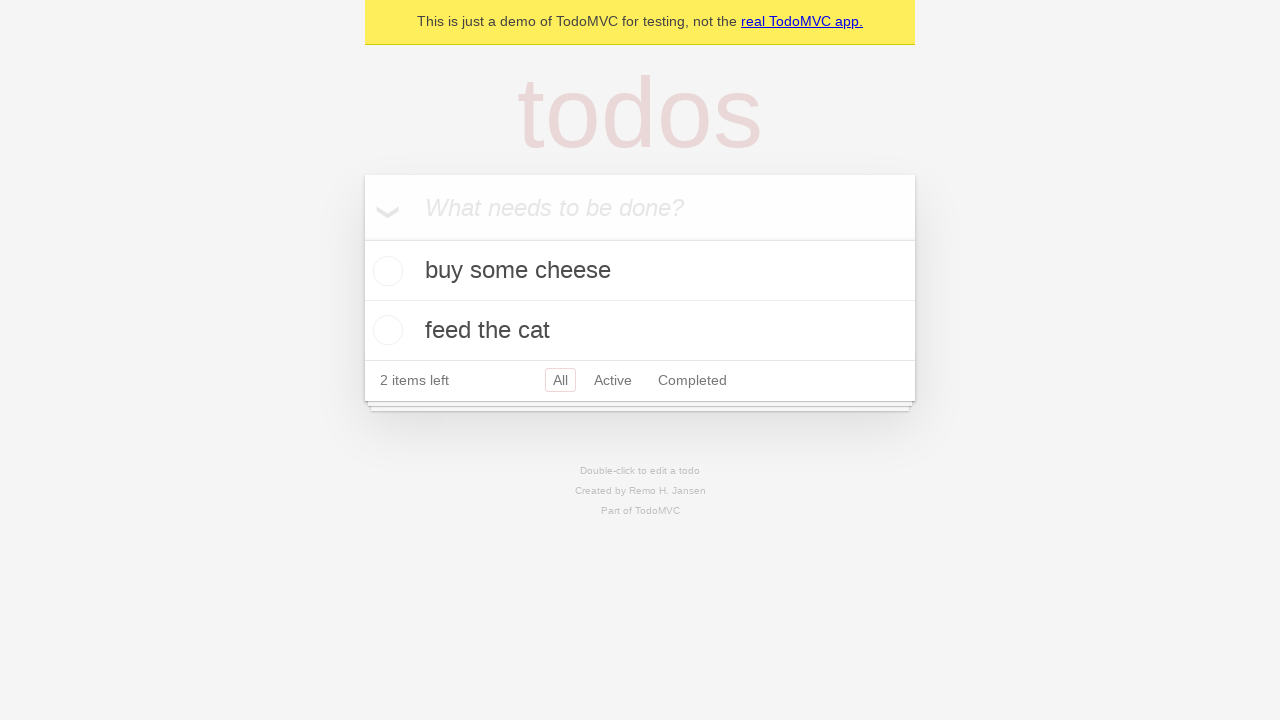

Filled third todo input with 'book a doctors appointment' on internal:attr=[placeholder="What needs to be done?"i]
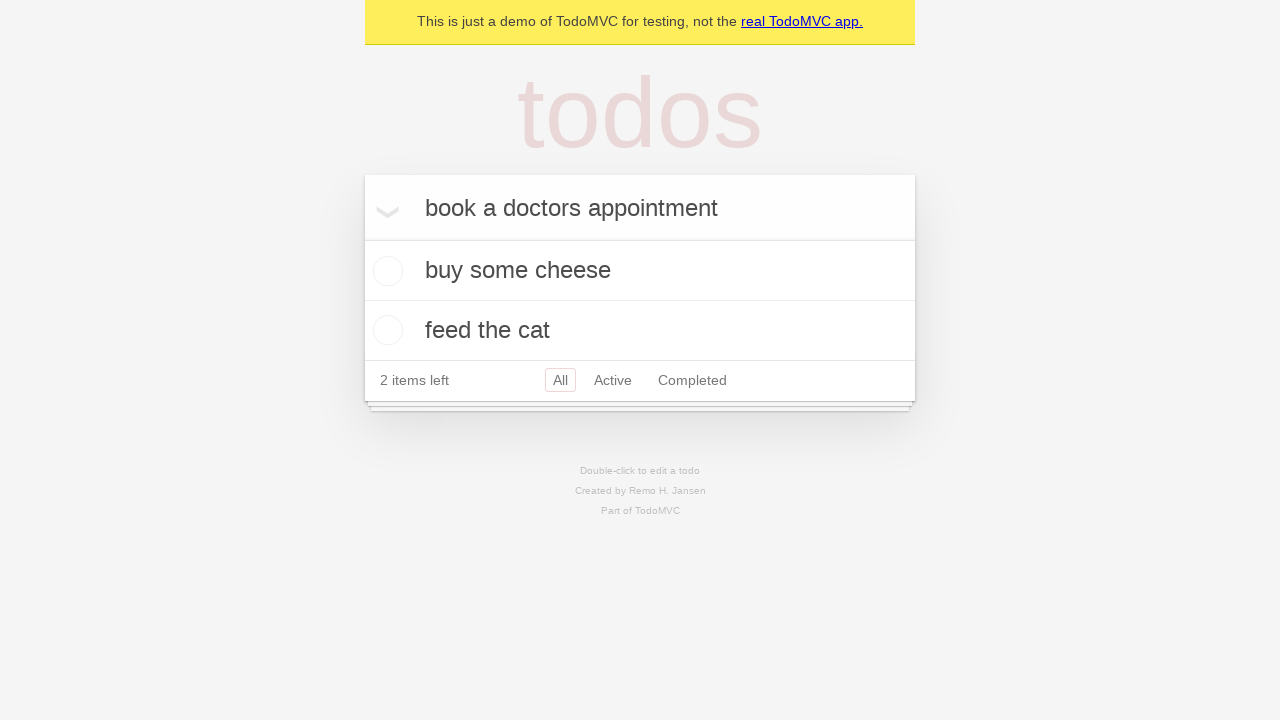

Pressed Enter to create third todo on internal:attr=[placeholder="What needs to be done?"i]
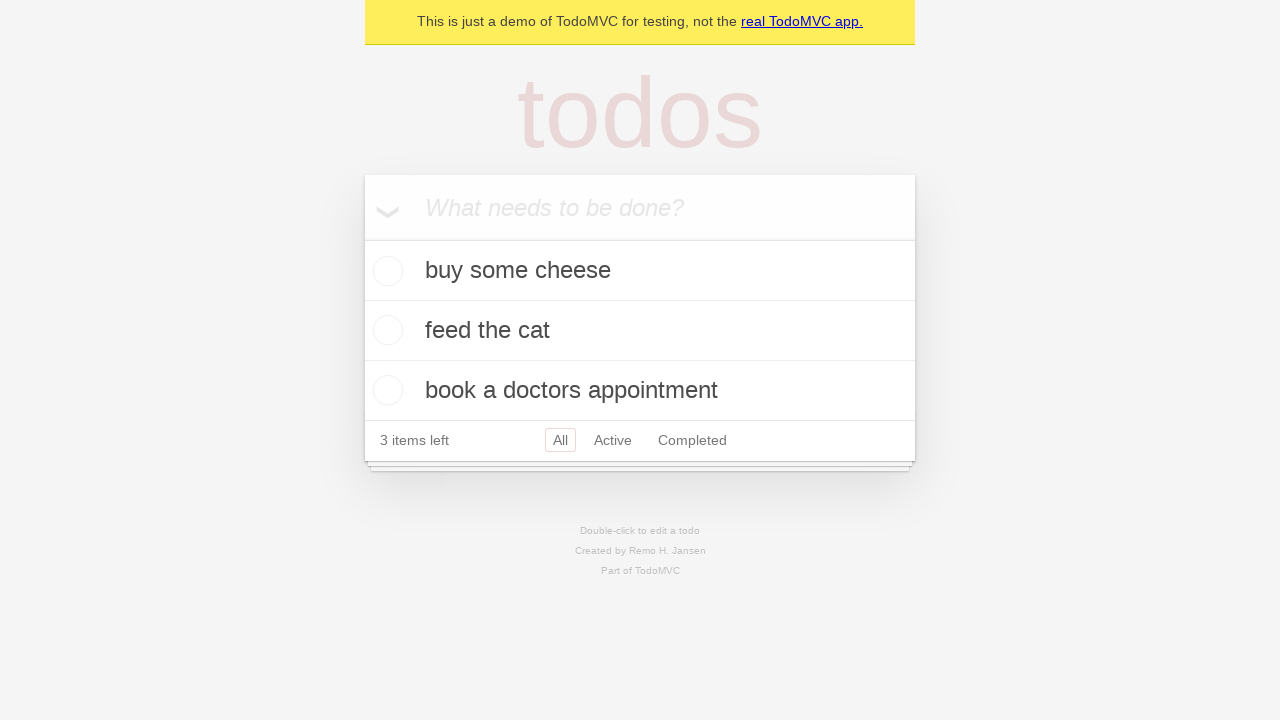

Clicked toggle-all checkbox to mark all todos as complete at (362, 238) on internal:label="Mark all as complete"i
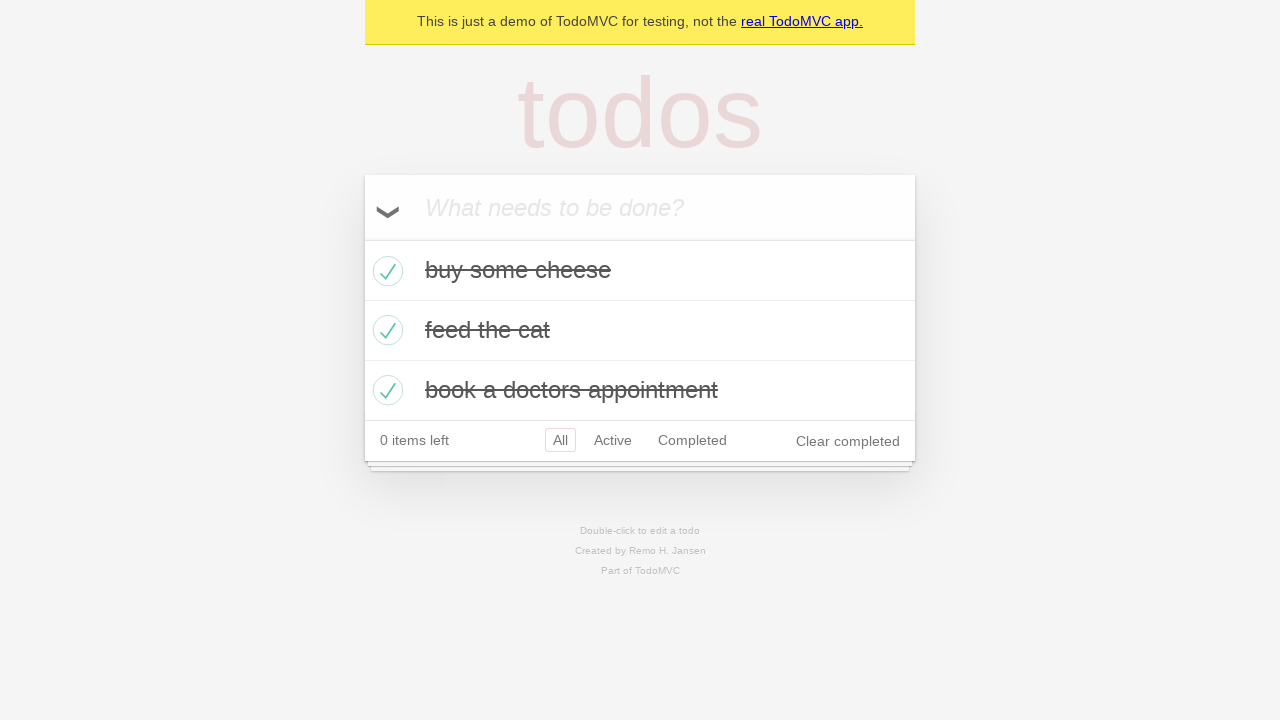

Clicked toggle-all checkbox to uncheck all completed todos at (362, 238) on internal:label="Mark all as complete"i
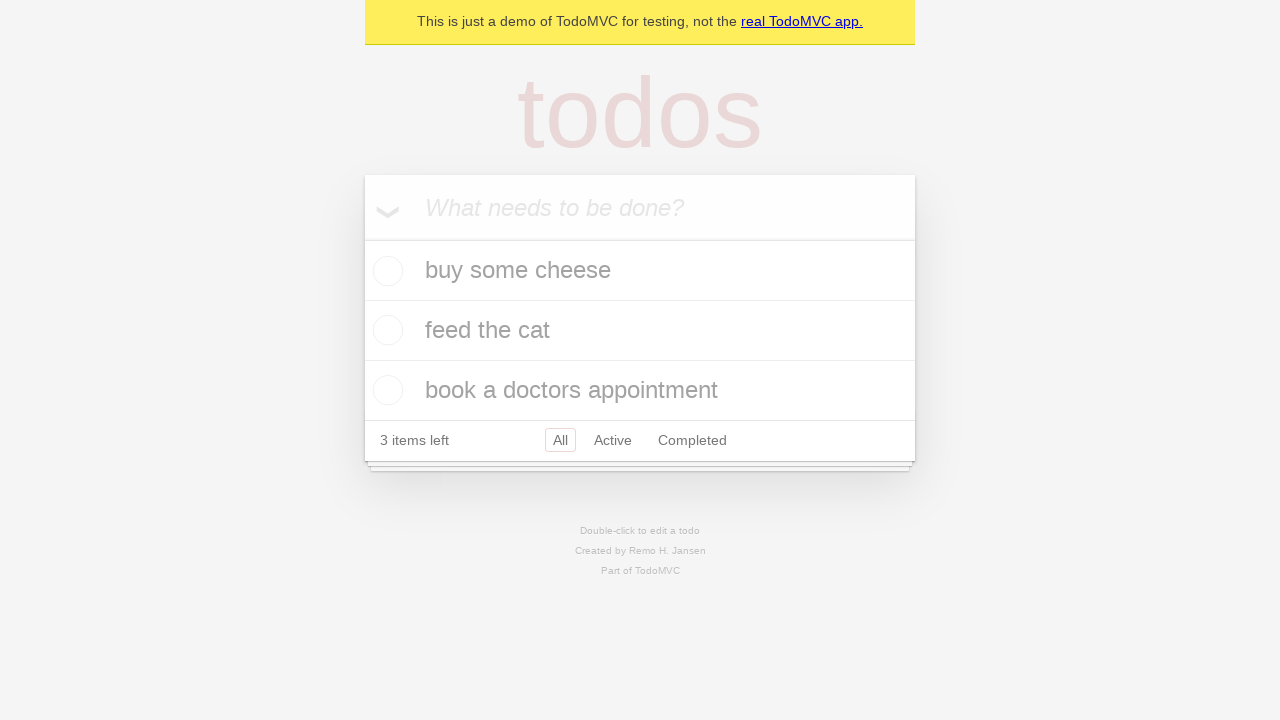

Waited for todo items to appear in uncompleted state
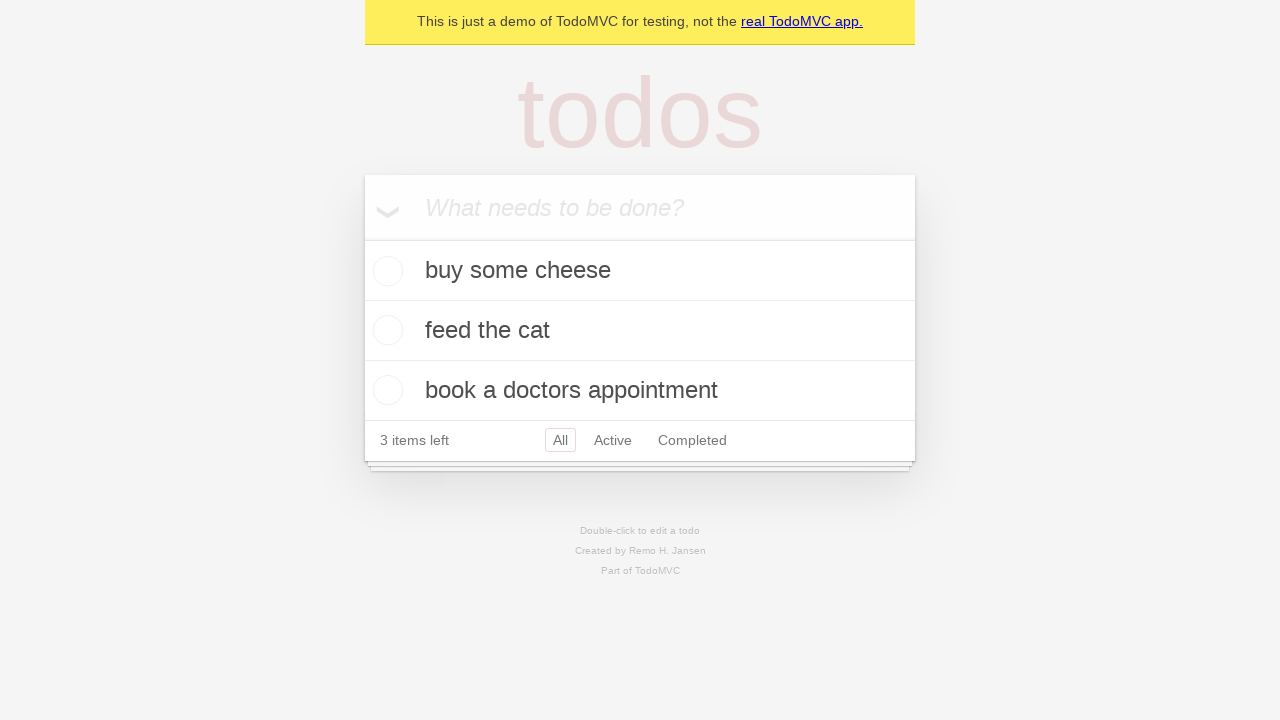

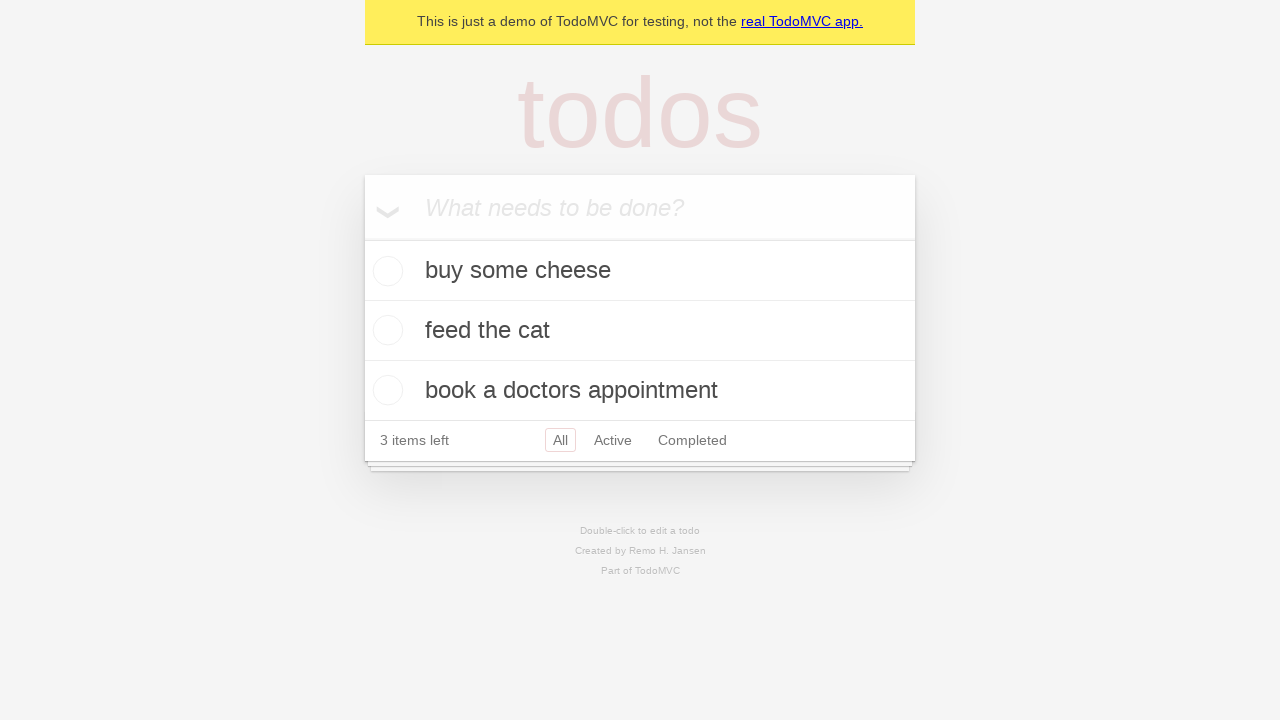